Tests the carousel navigation arrows by clicking the left arrow

Starting URL: https://portal-dev.safsarglobal.link/

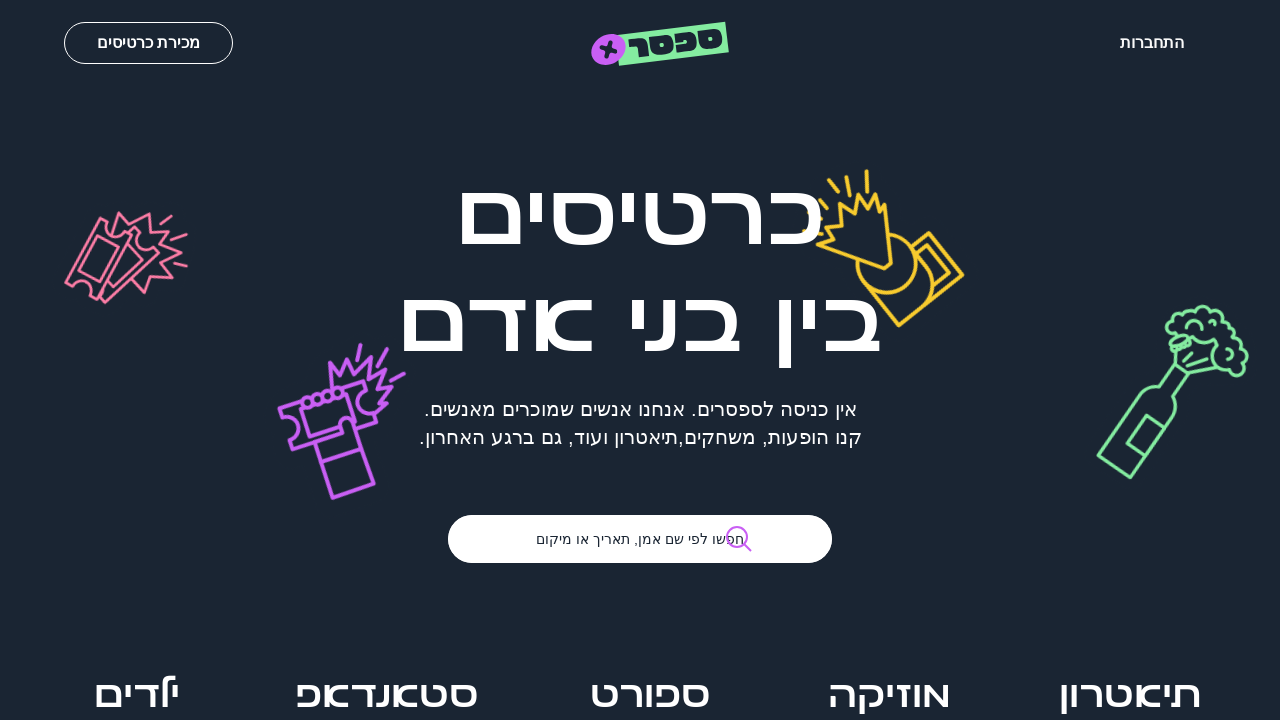

Waited for right carousel arrow to be present
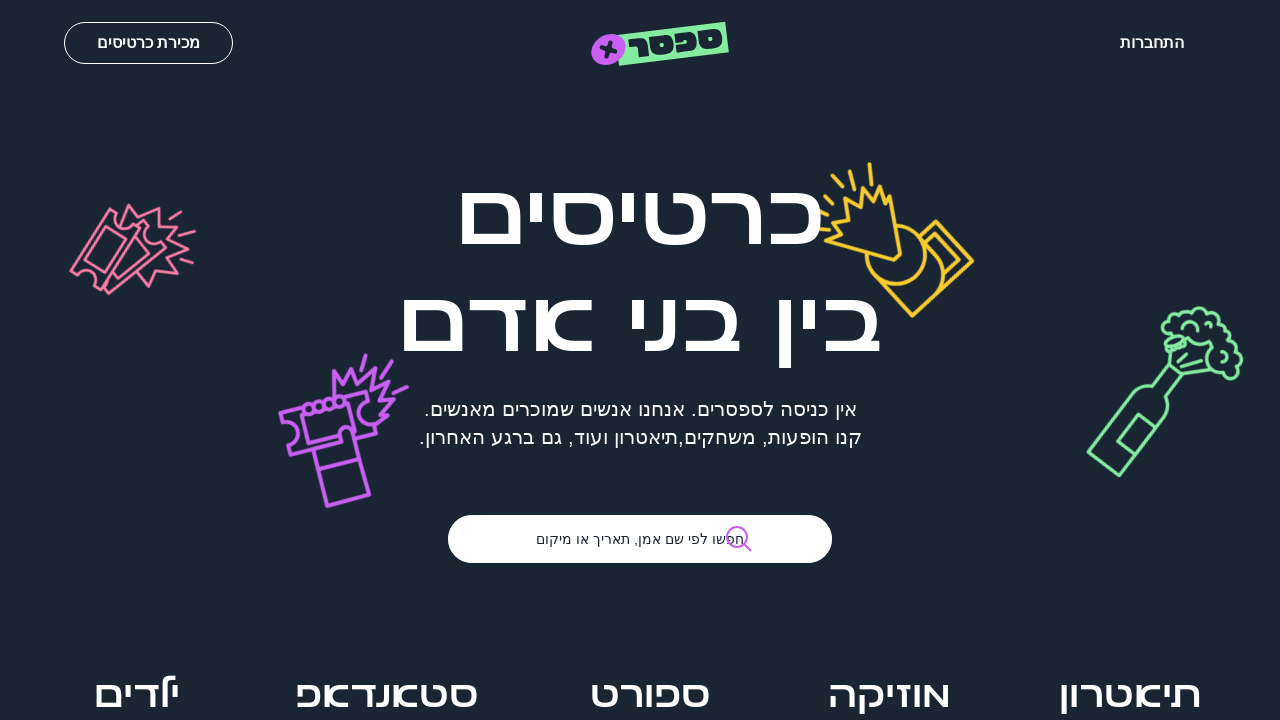

Waited for left carousel arrow to be present
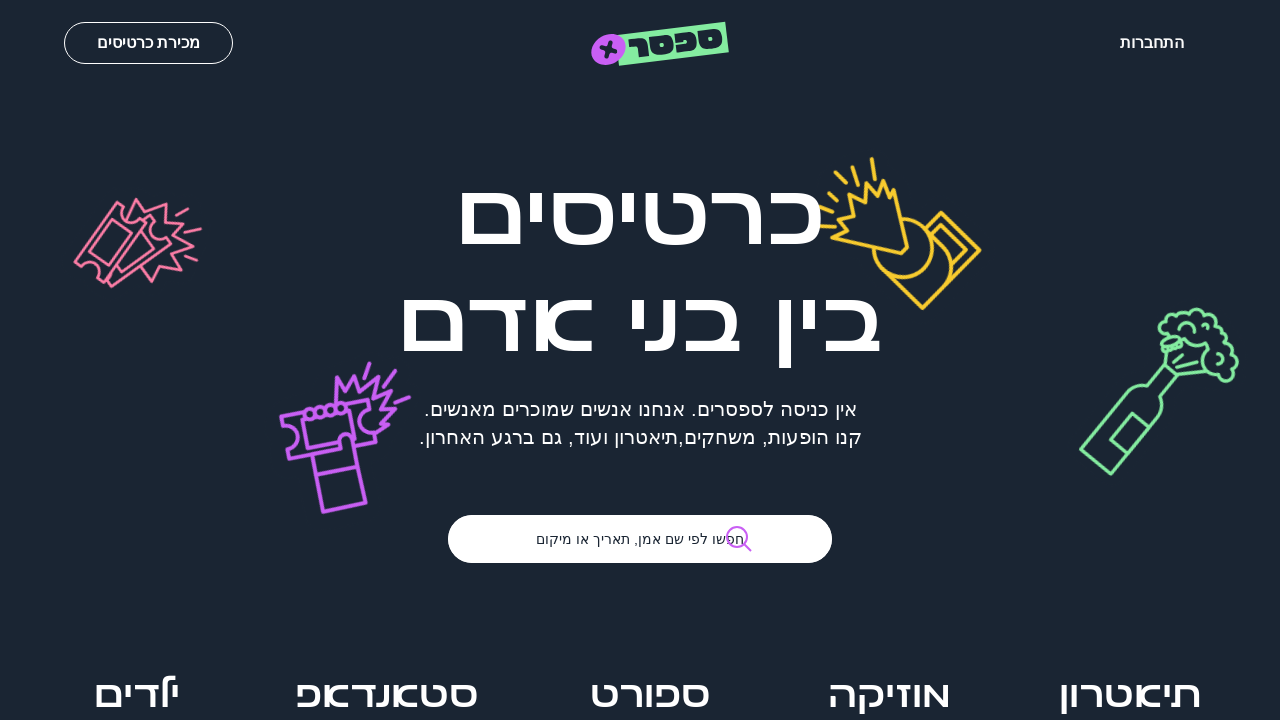

Clicked the left carousel navigation arrow at (128, 361) on xpath=//*[@id="root"]/div[2]/div[3]/div/div[1]/div[1]/div[2]/div[2]/img
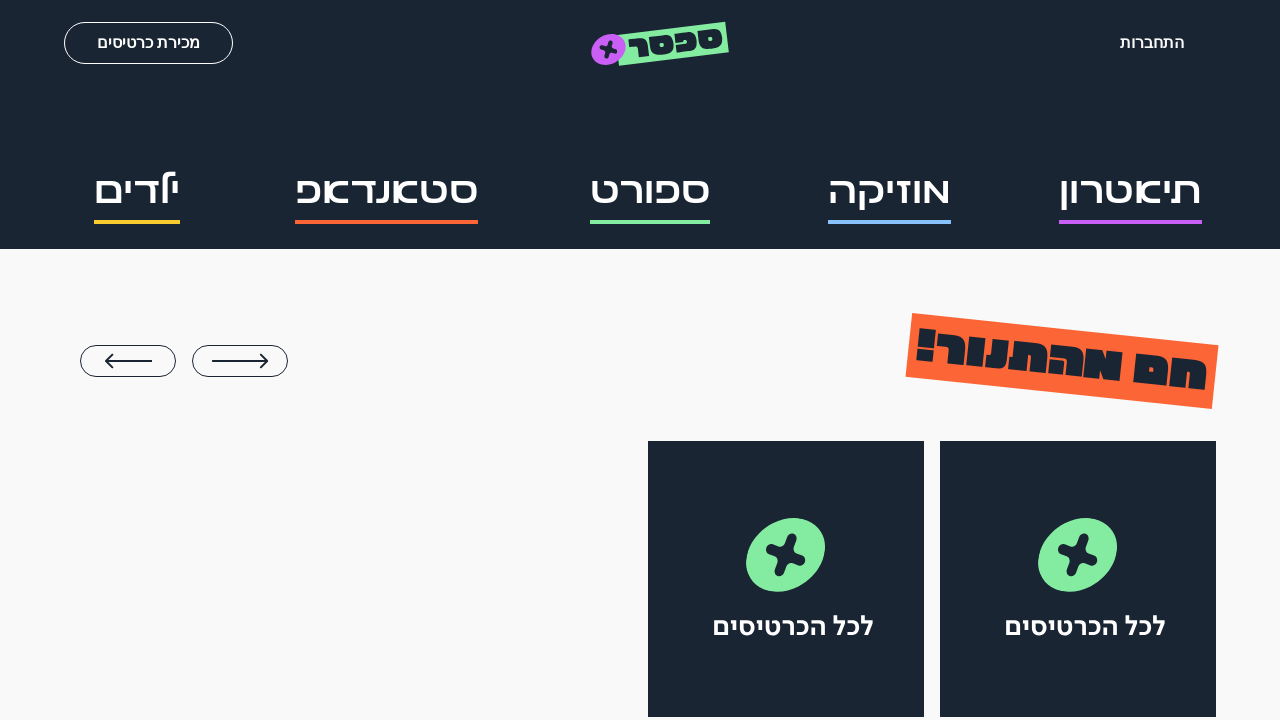

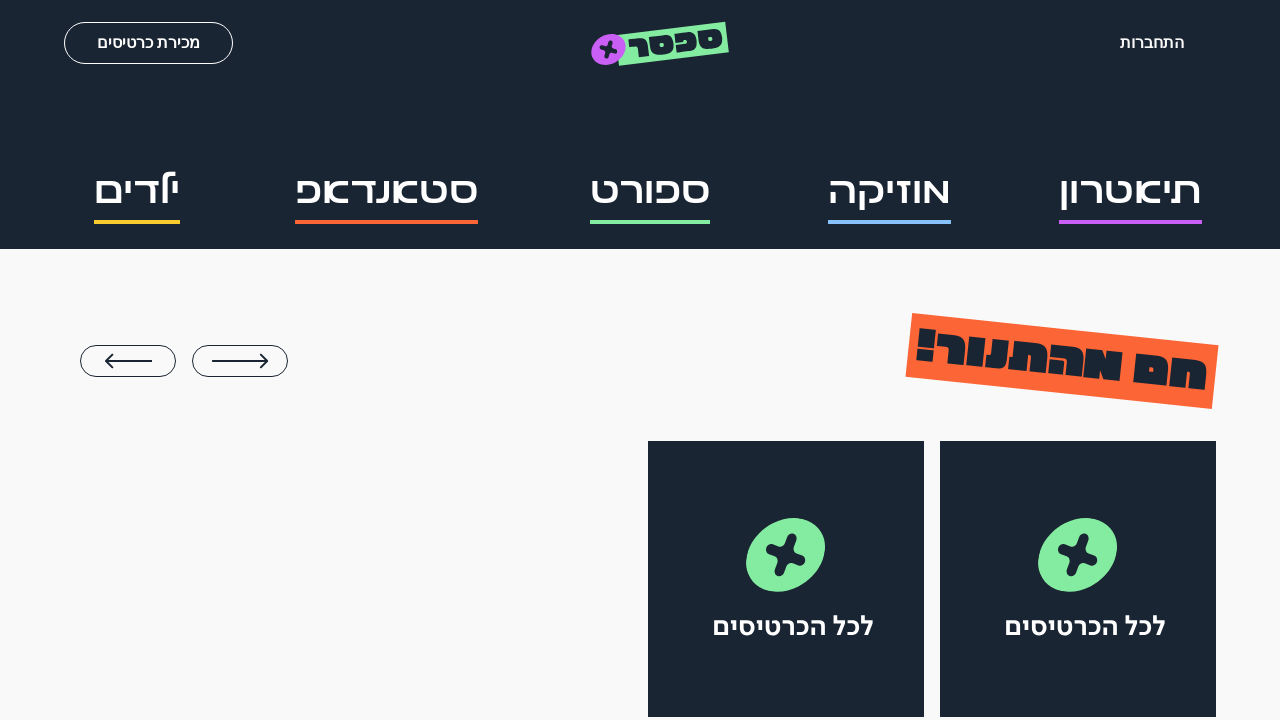